Tests a registration form by filling in first name, last name, and email fields, then submitting and verifying the success message.

Starting URL: http://suninjuly.github.io/registration1.html

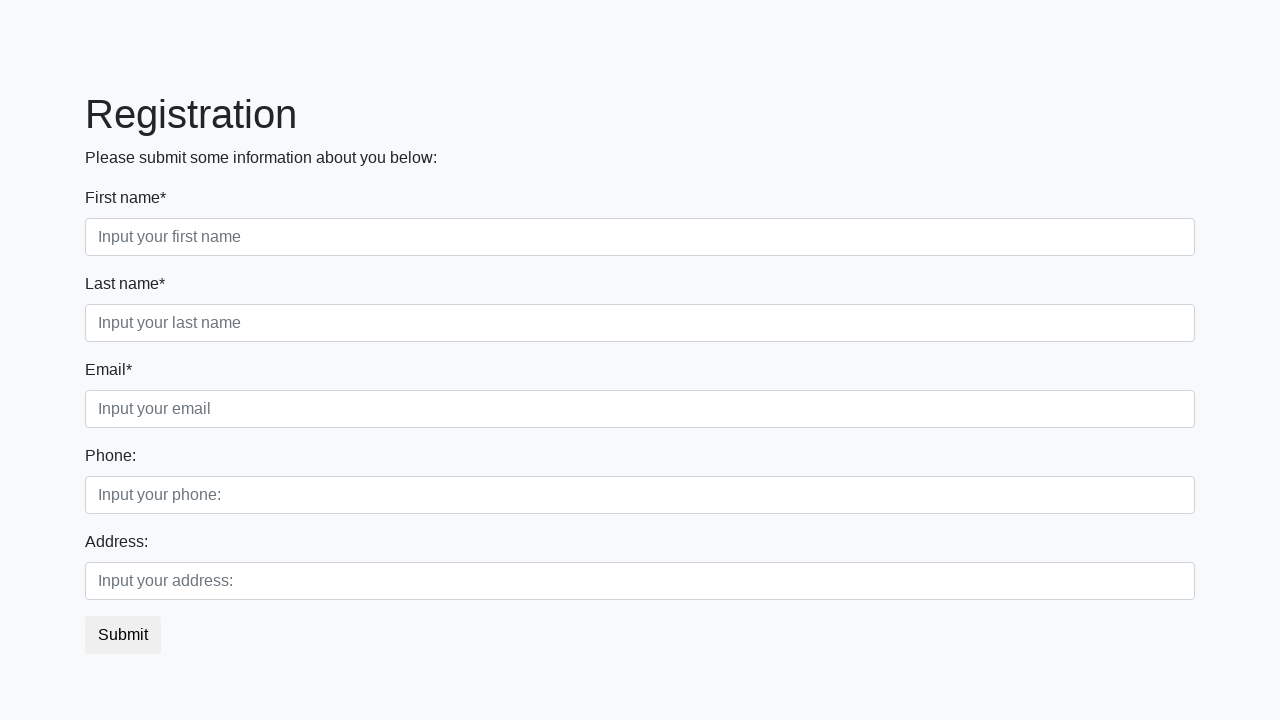

Filled first name field with 'Ivan' on .first_block .form-control.first
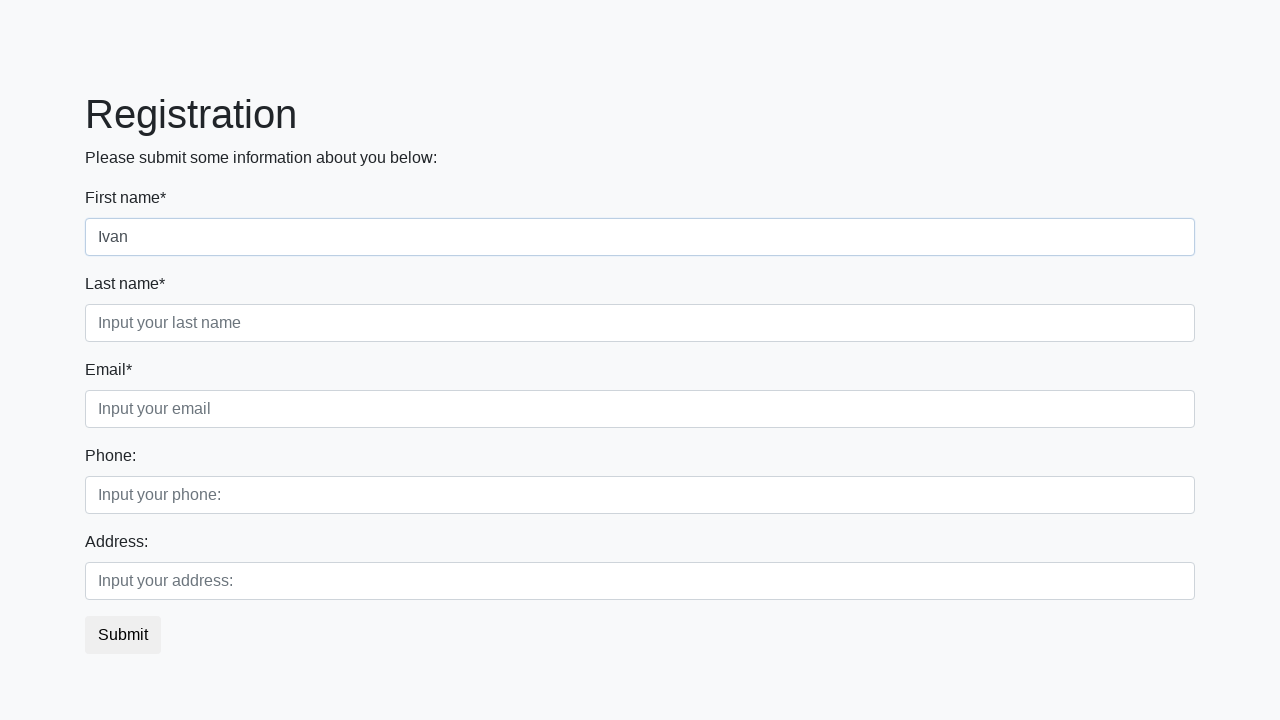

Filled last name field with 'Petrov' on .first_block .form-control.second
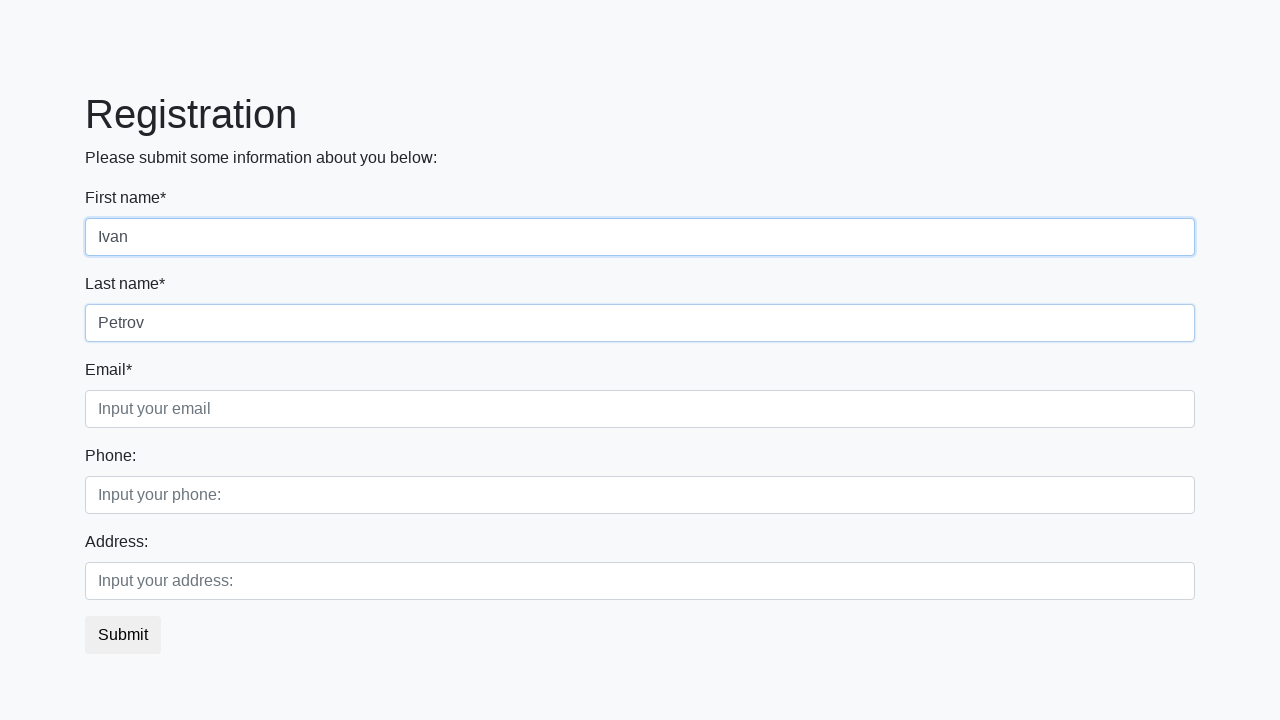

Filled email field with 'ivan.petrov@hgg.com' on .first_block .form-control.third
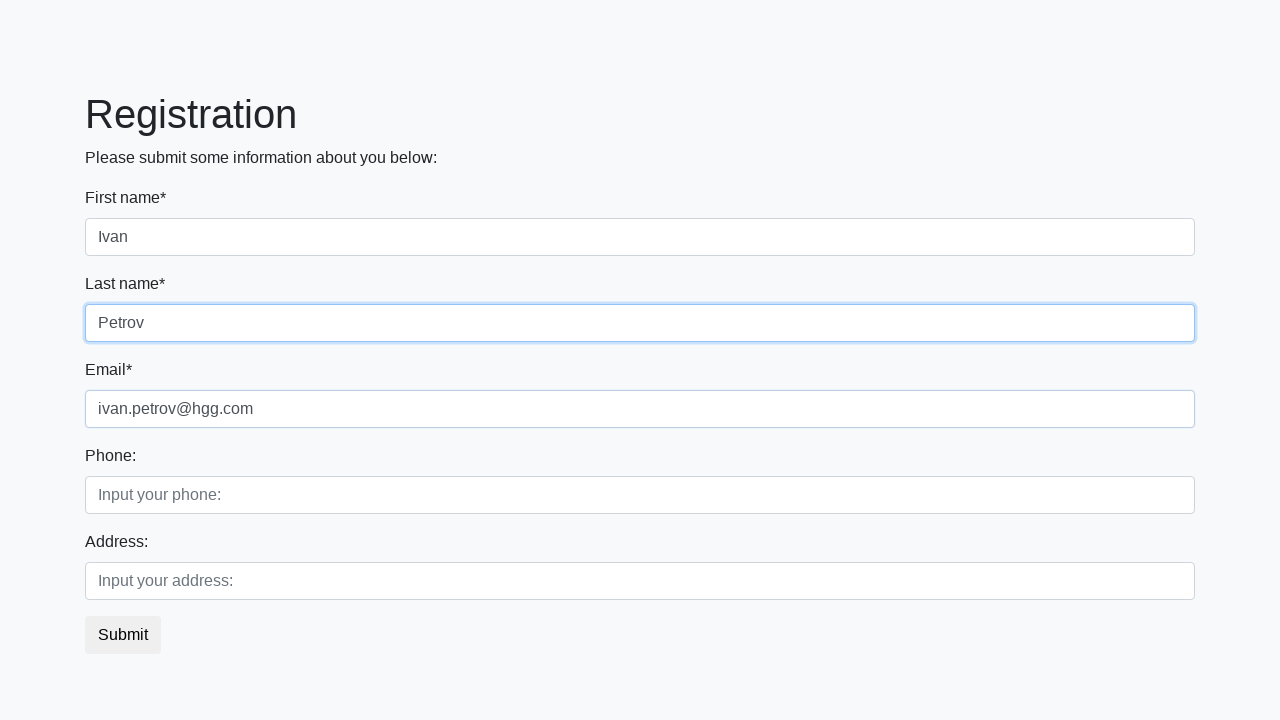

Clicked submit button to register at (123, 635) on button.btn
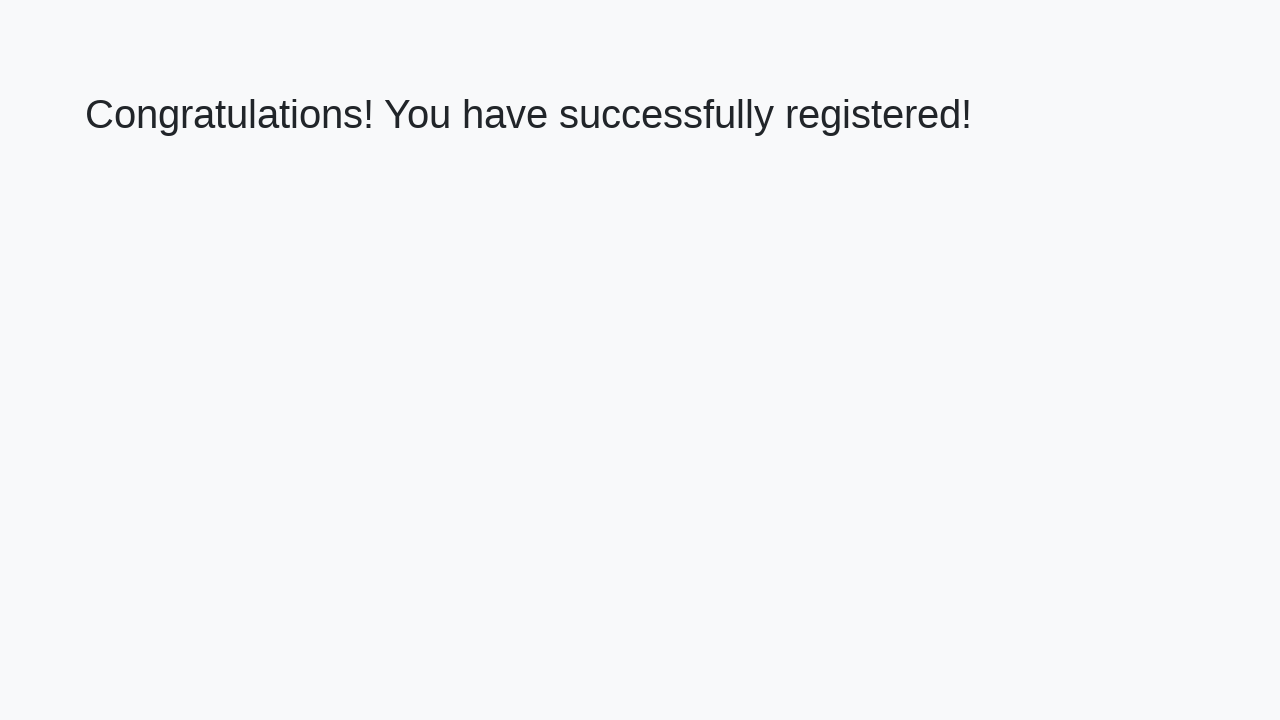

Success message heading loaded
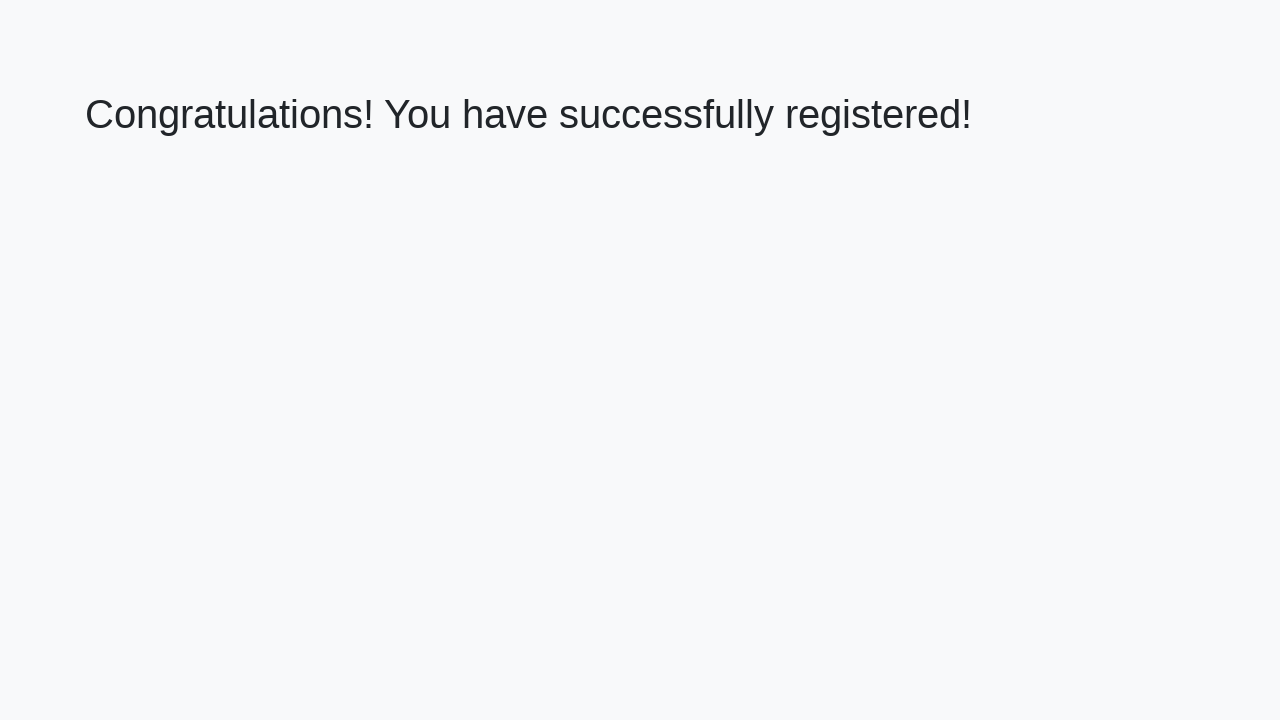

Retrieved success message text: 'Congratulations! You have successfully registered!'
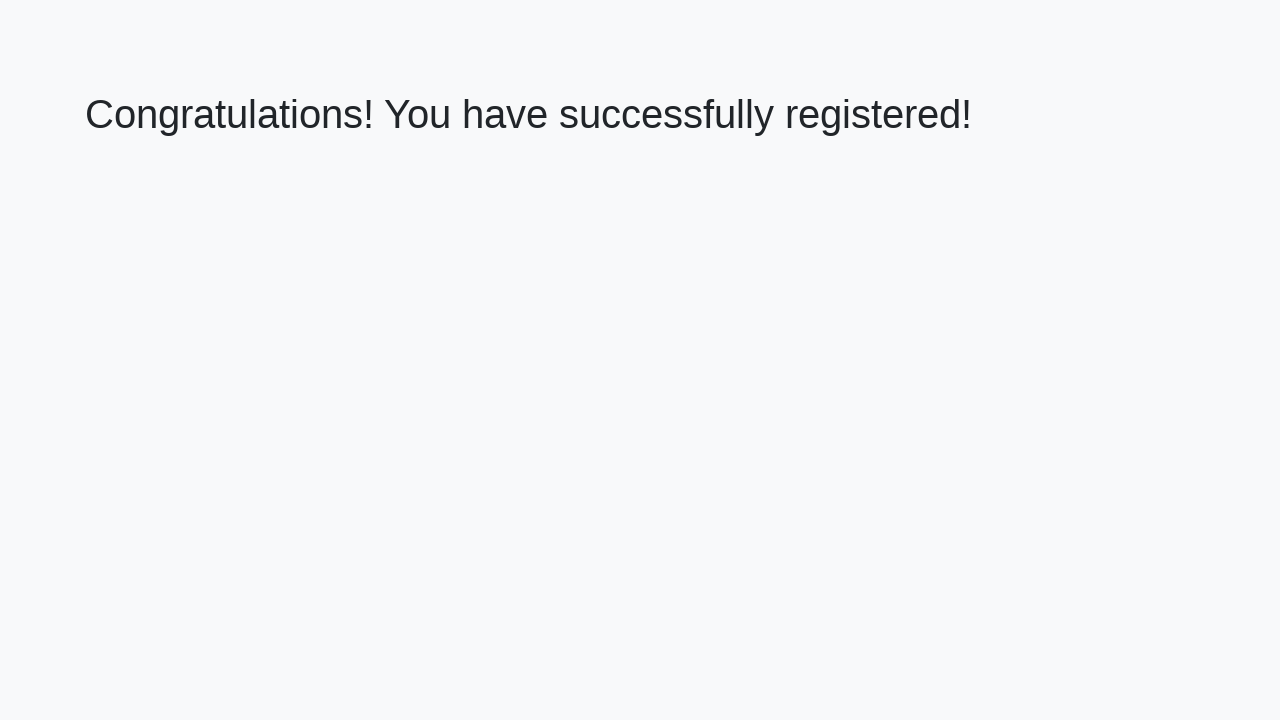

Verified success message matches expected text
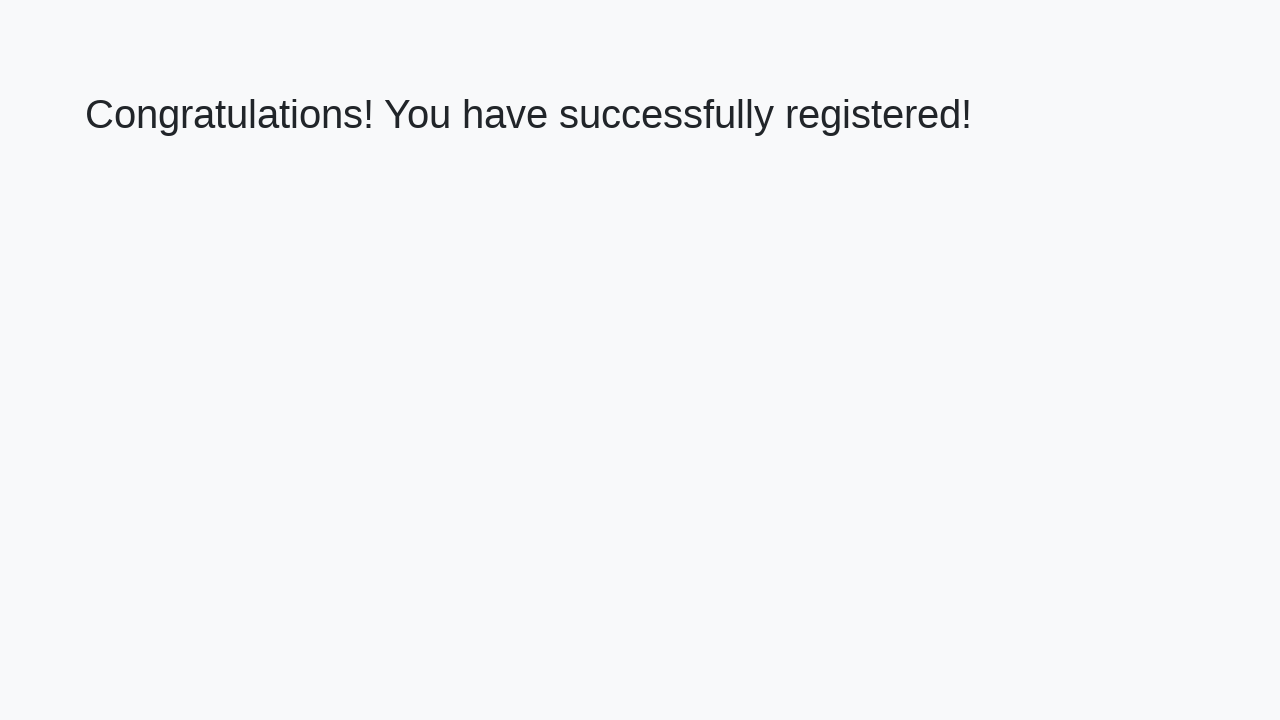

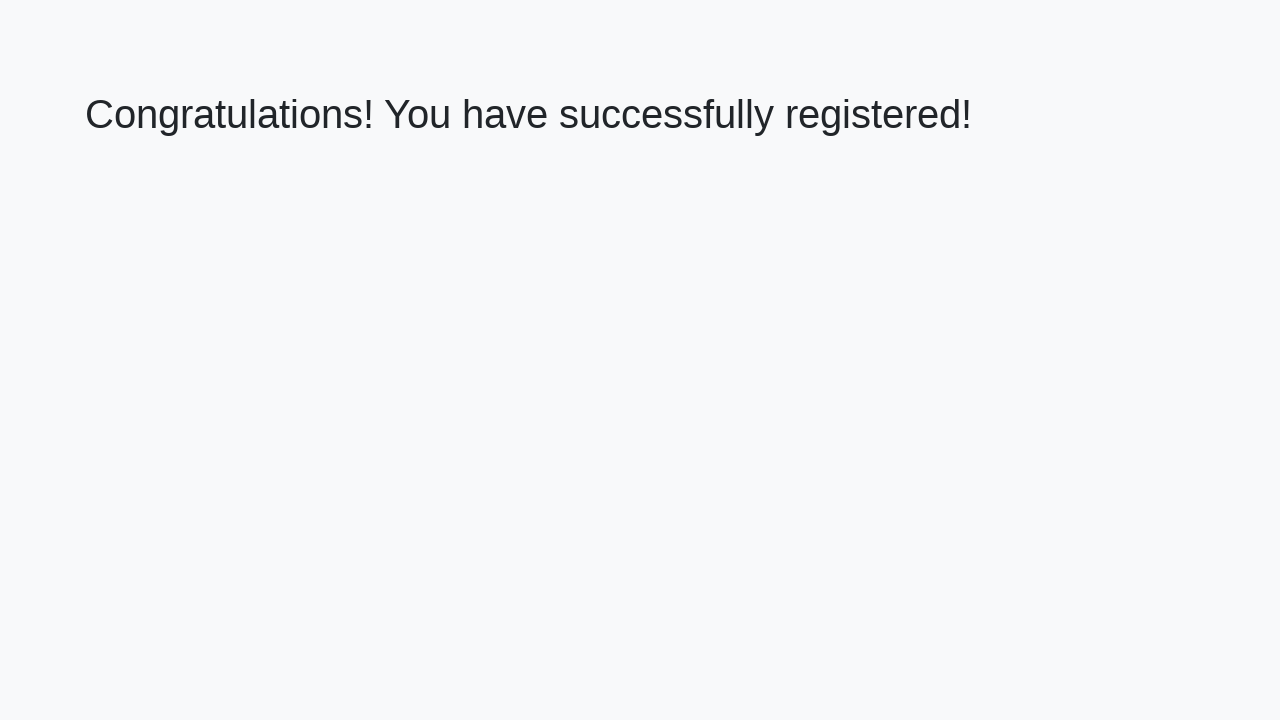